Tests JavaScript confirmation alert handling by clicking the confirmation button, dismissing the alert, and verifying the result text

Starting URL: https://the-internet.herokuapp.com/javascript_alerts

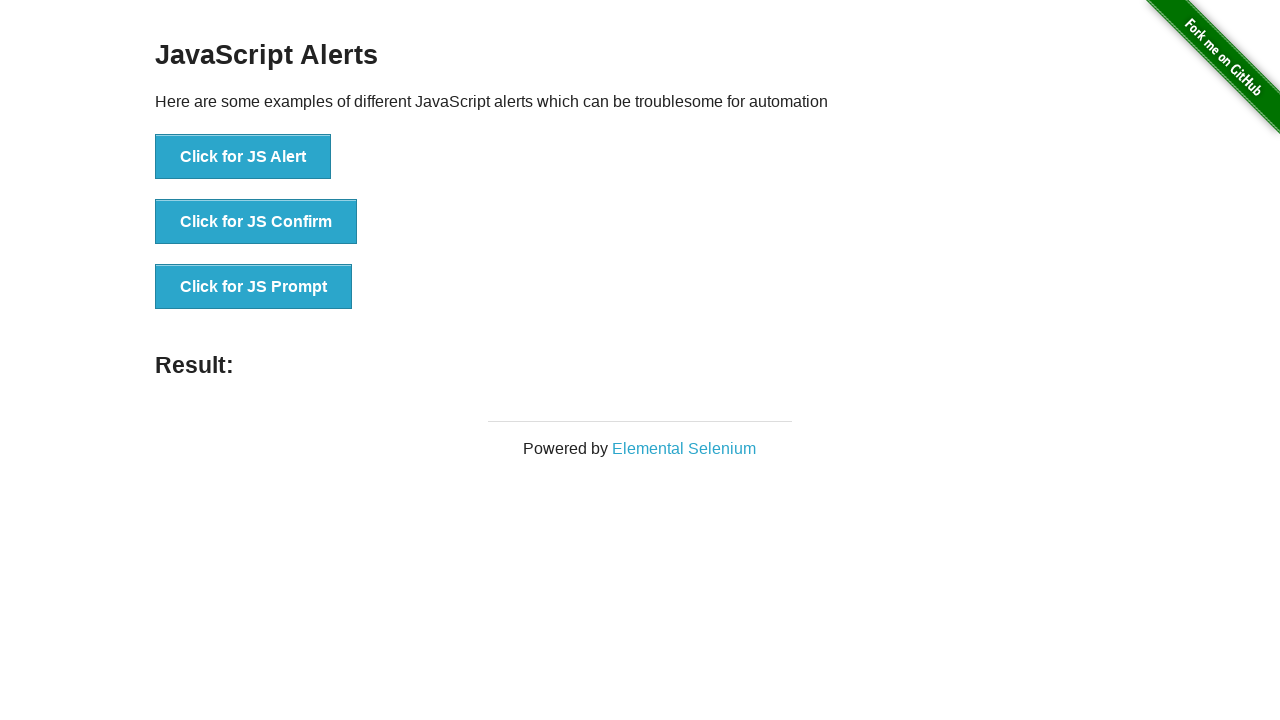

Clicked button to trigger JS Confirm alert at (256, 222) on xpath=//button[text()='Click for JS Confirm']
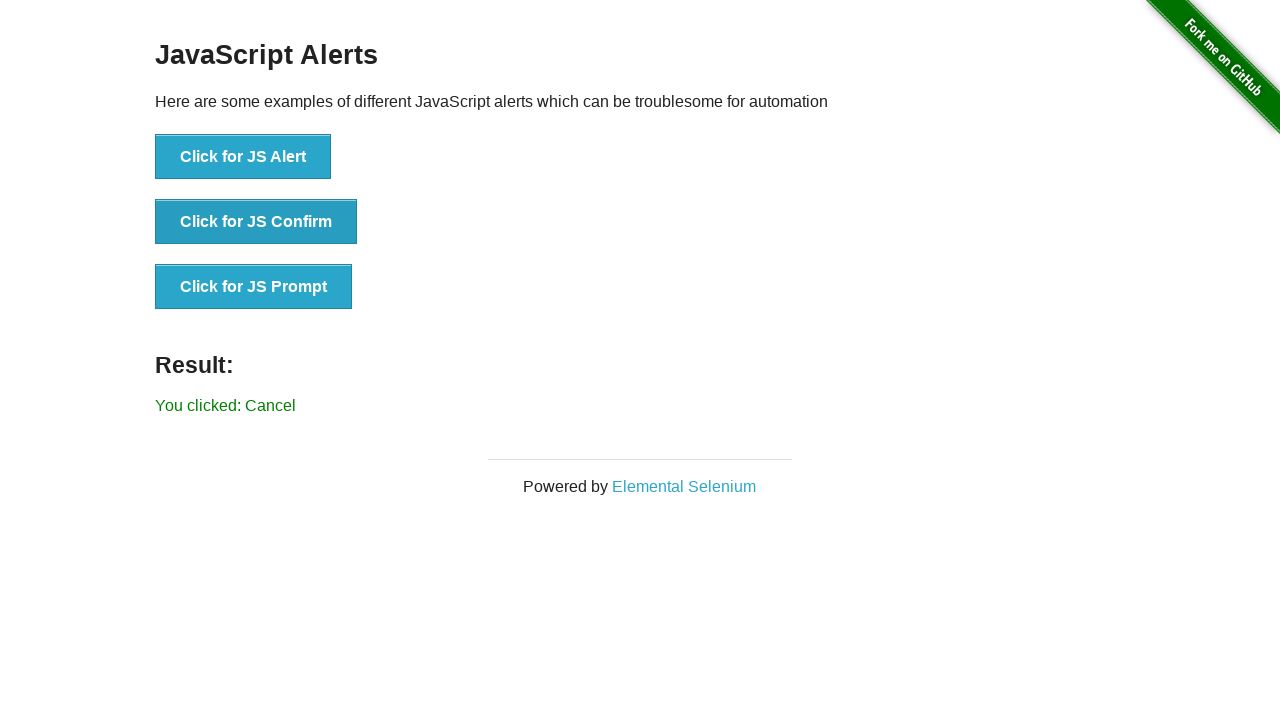

Set up dialog handler to dismiss confirmation alert
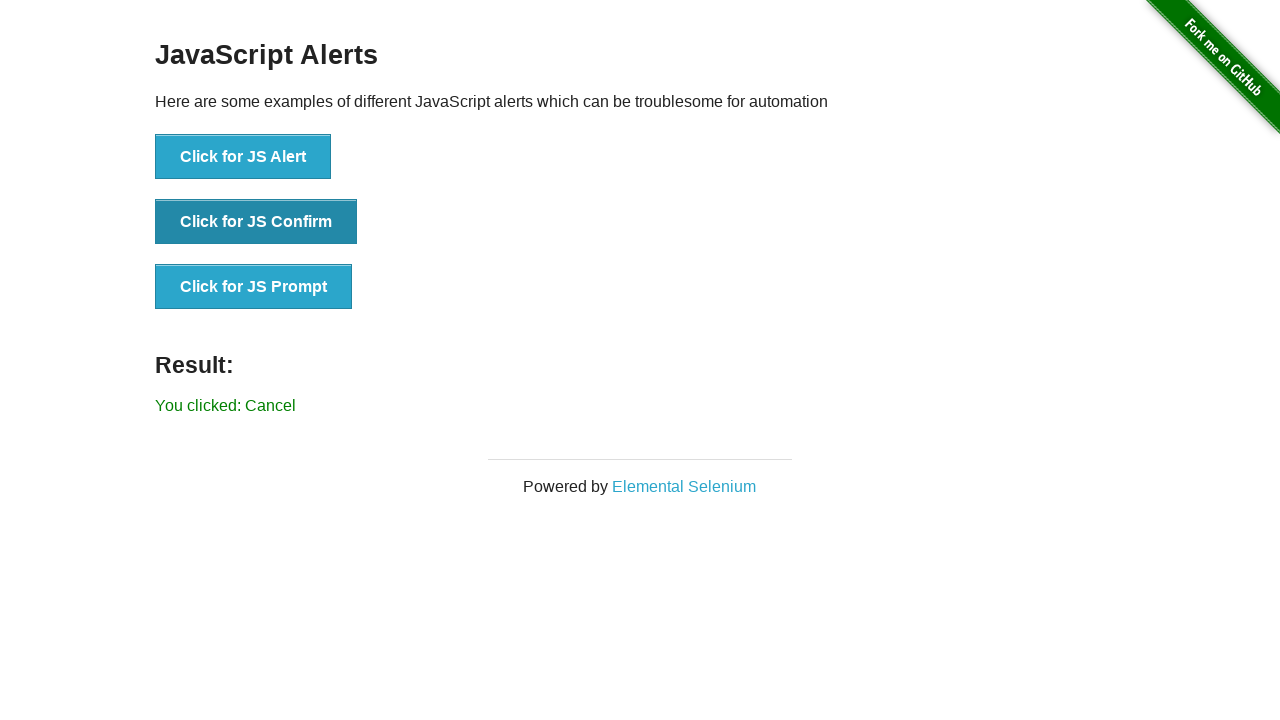

Waited for result text element to appear
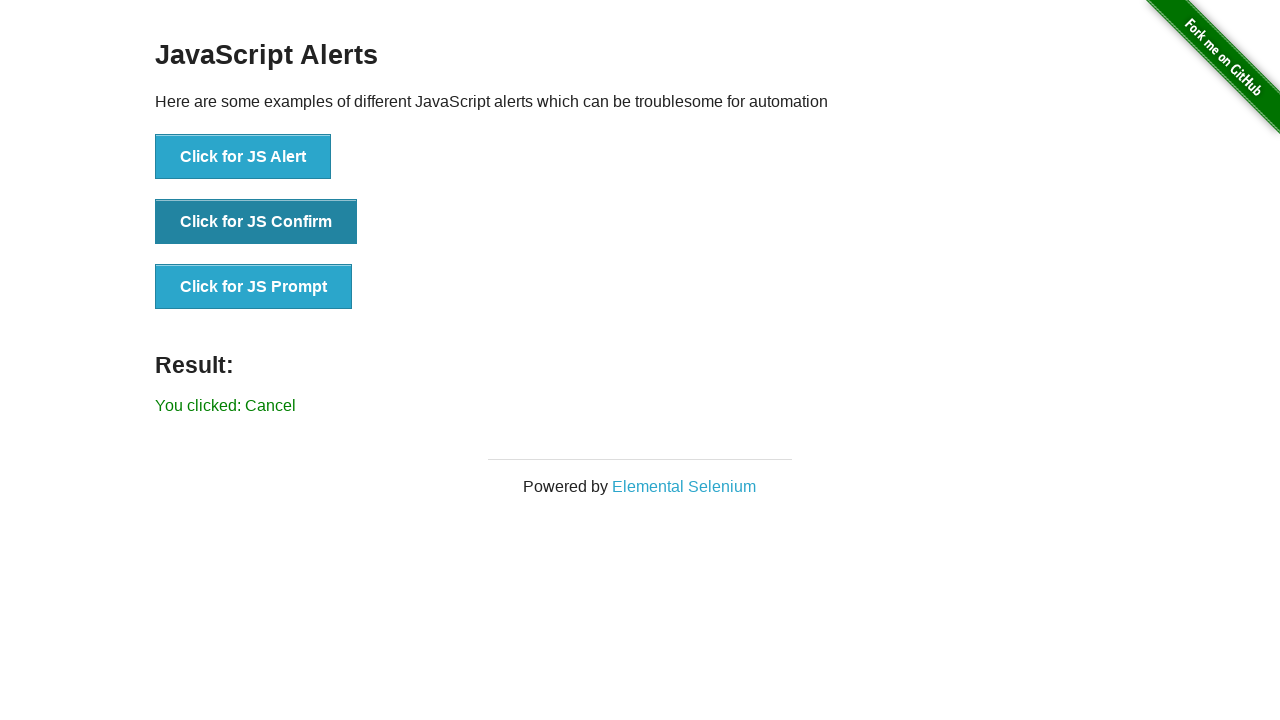

Retrieved result text: You clicked: Cancel
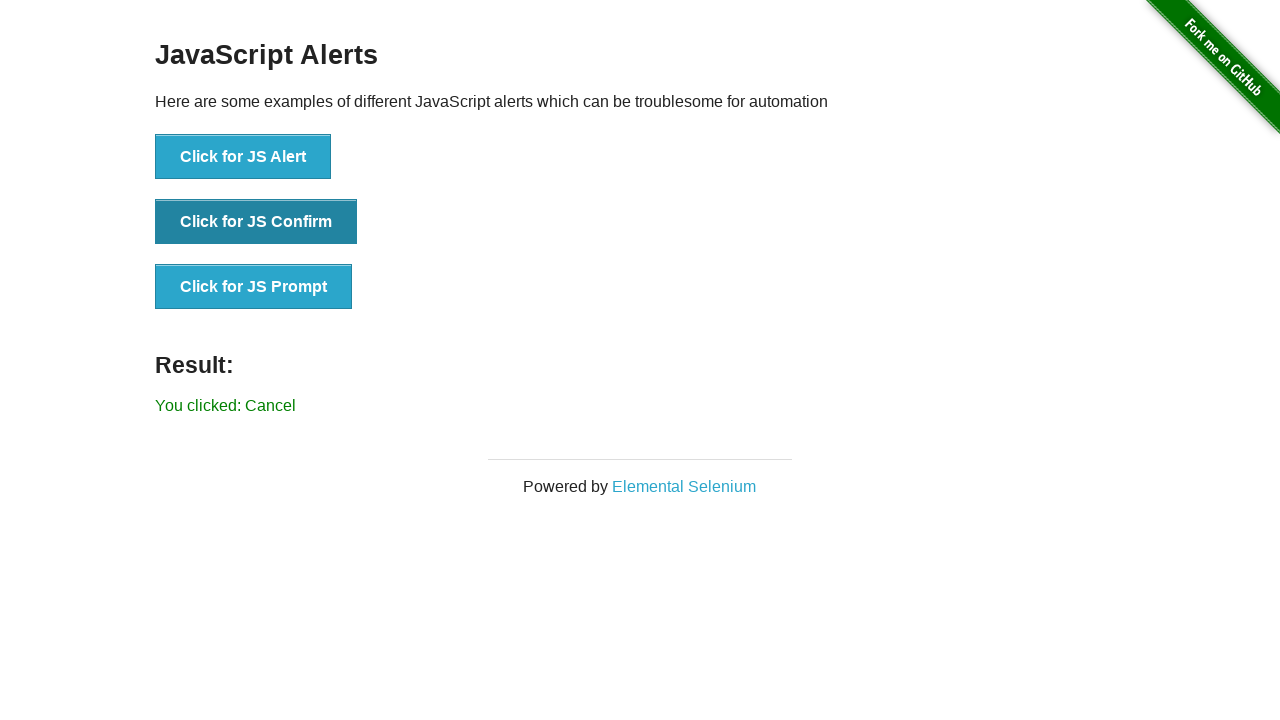

Retrieved current URL: https://the-internet.herokuapp.com/javascript_alerts
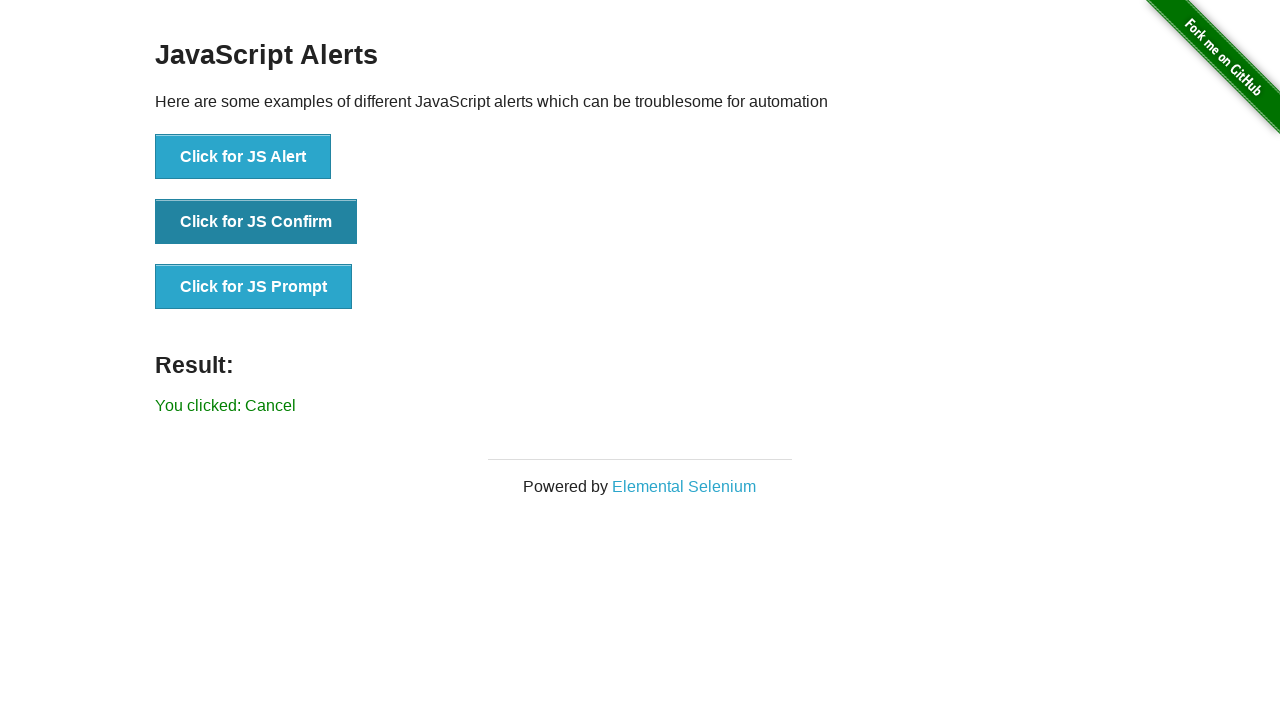

Retrieved page title: The Internet
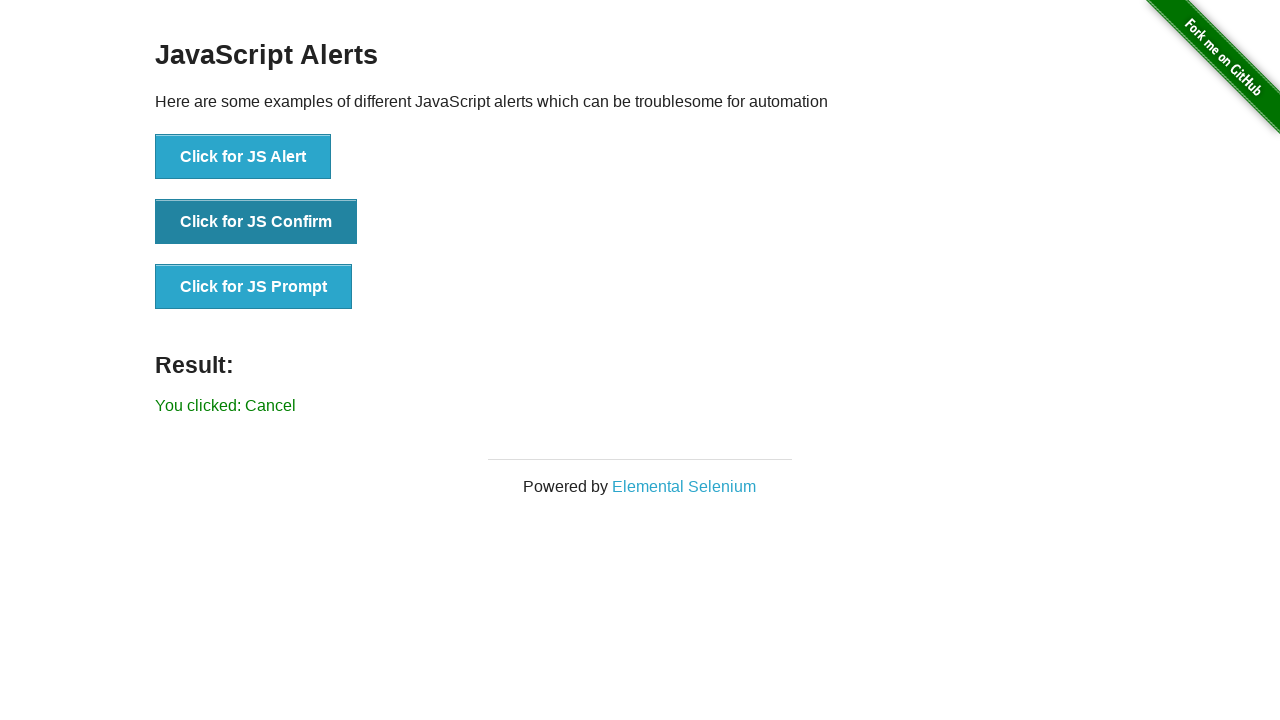

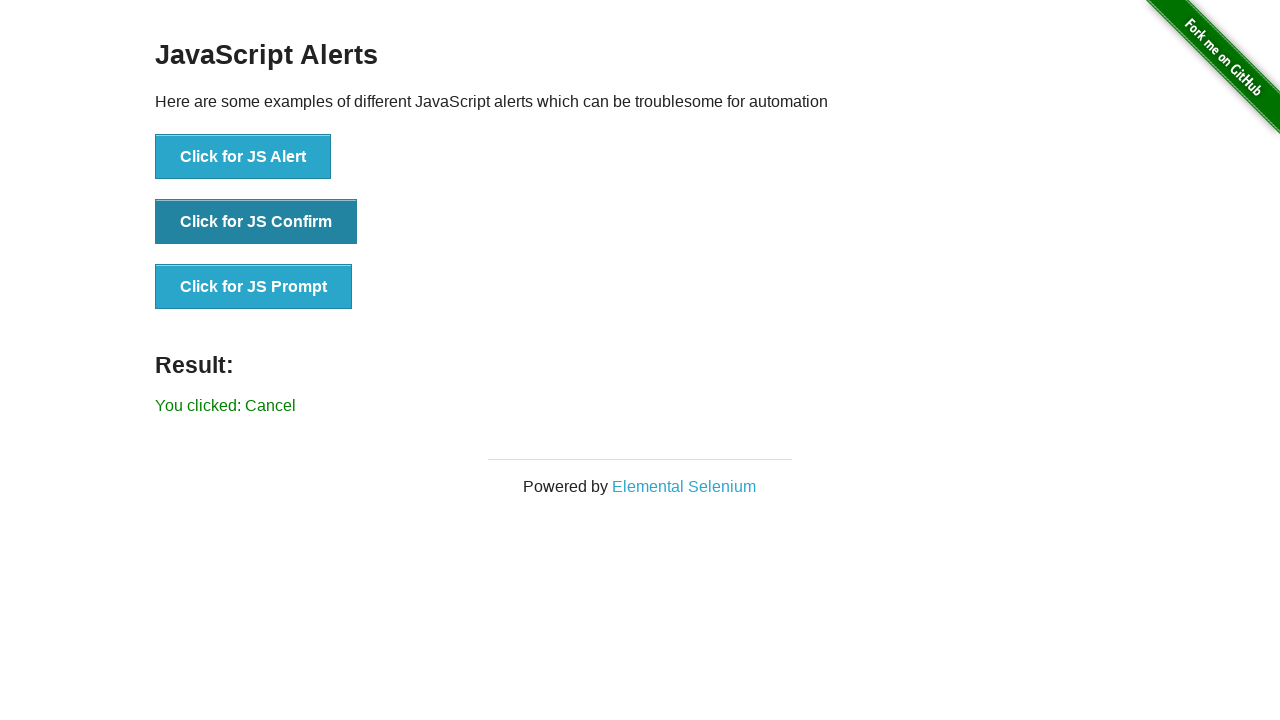